Uses Feedfry to generate an RSS feed from a target URL by filling in the URL form, submitting it, selecting a feed version if available, and waiting for the RSS feed URL to be generated.

Starting URL: https://feedfry.com

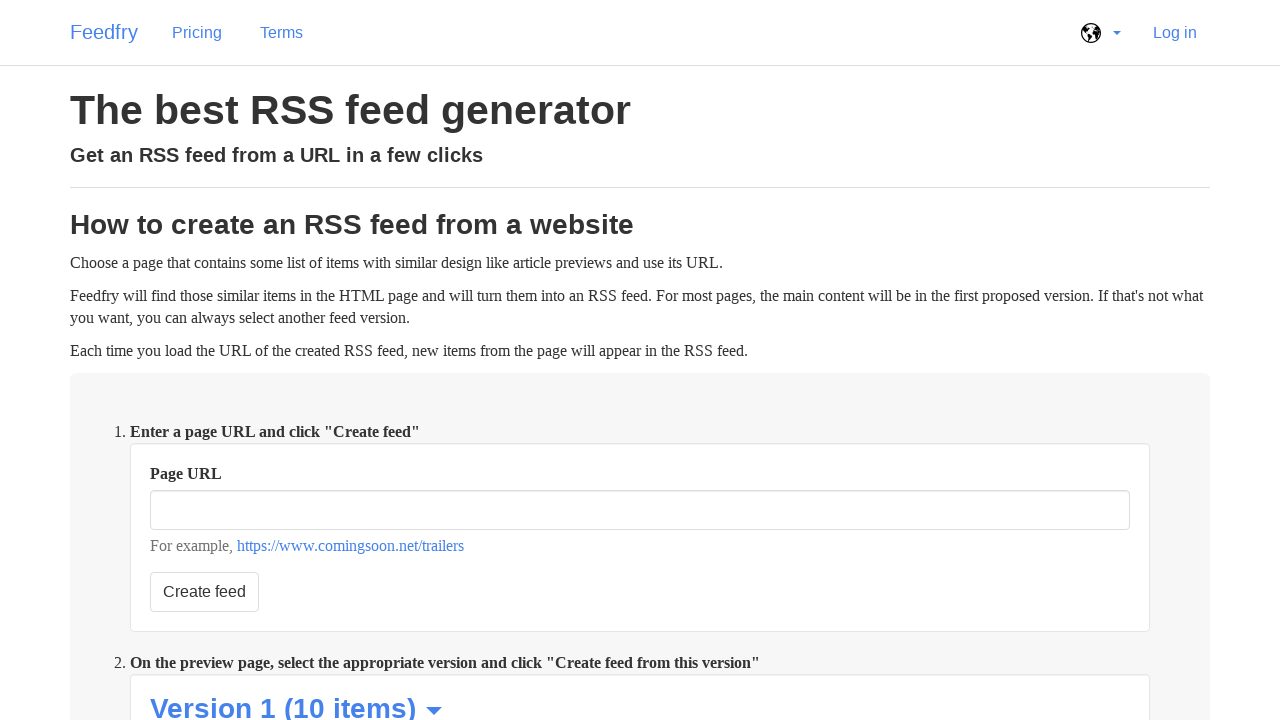

Located the preview form
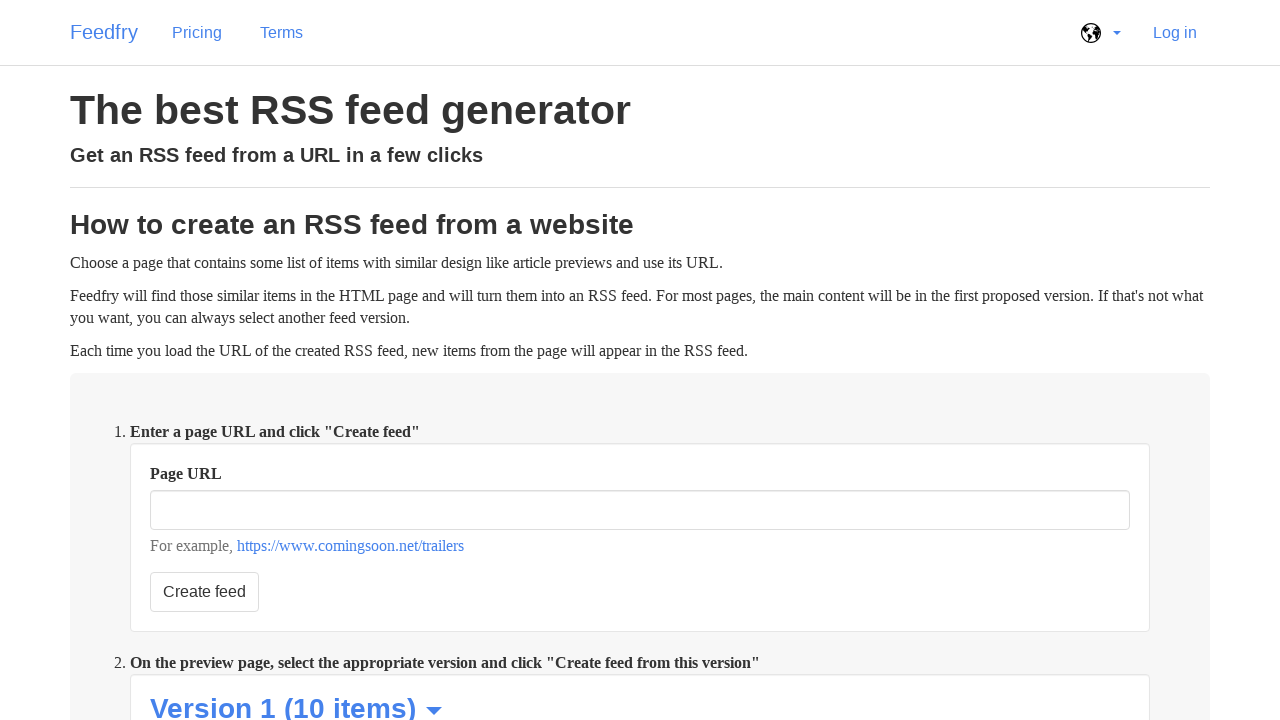

Located the URL input field
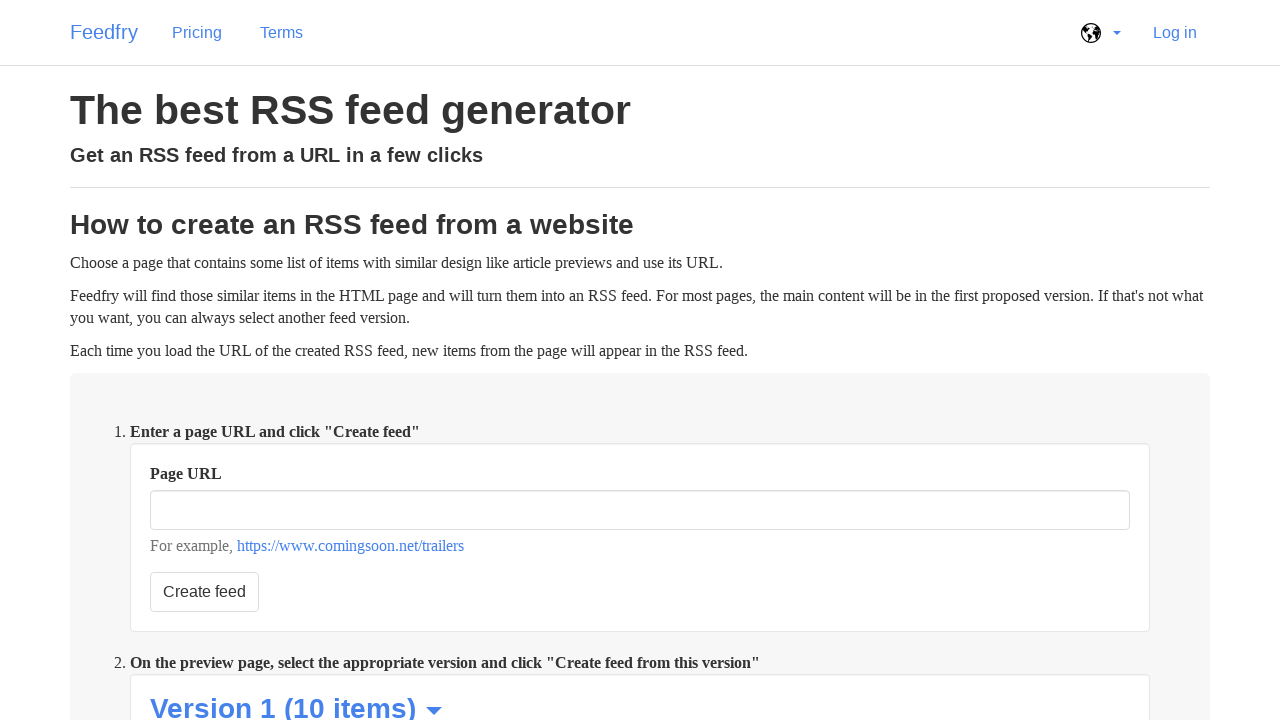

Clicked on the URL input field at (640, 541) on form[action="/preview"] >> input#url
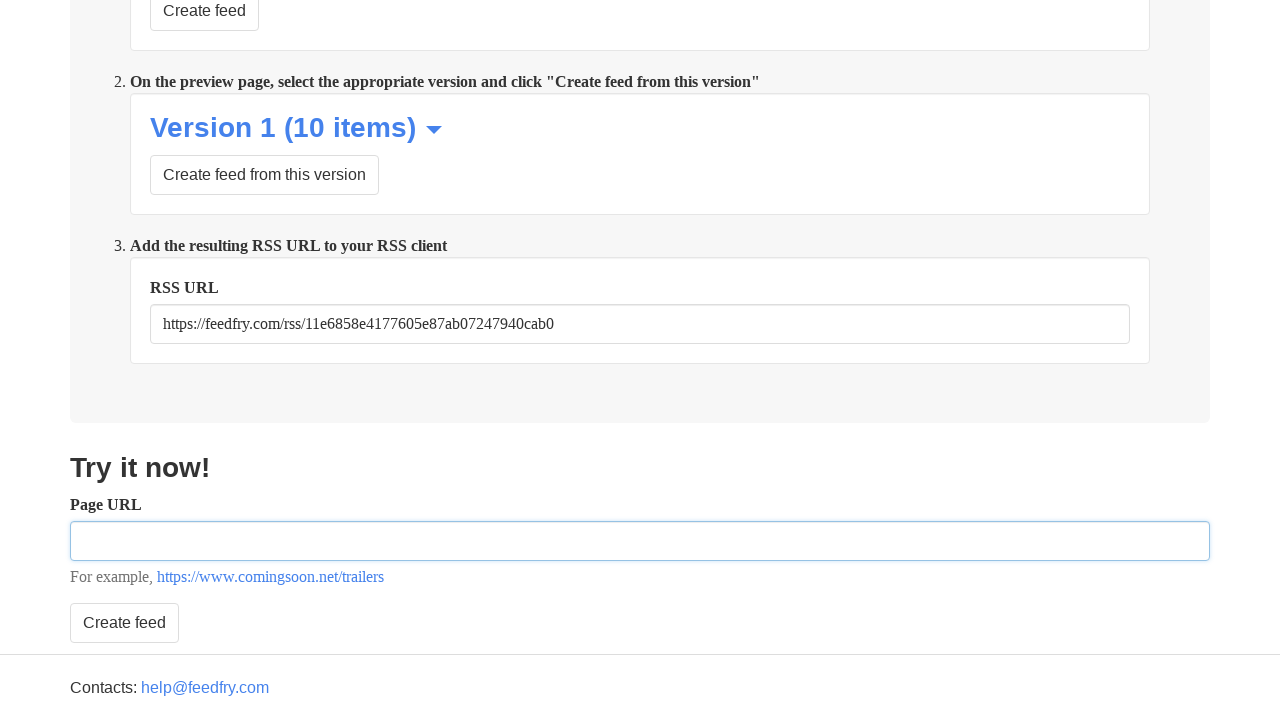

Cleared the URL input field on form[action="/preview"] >> input#url
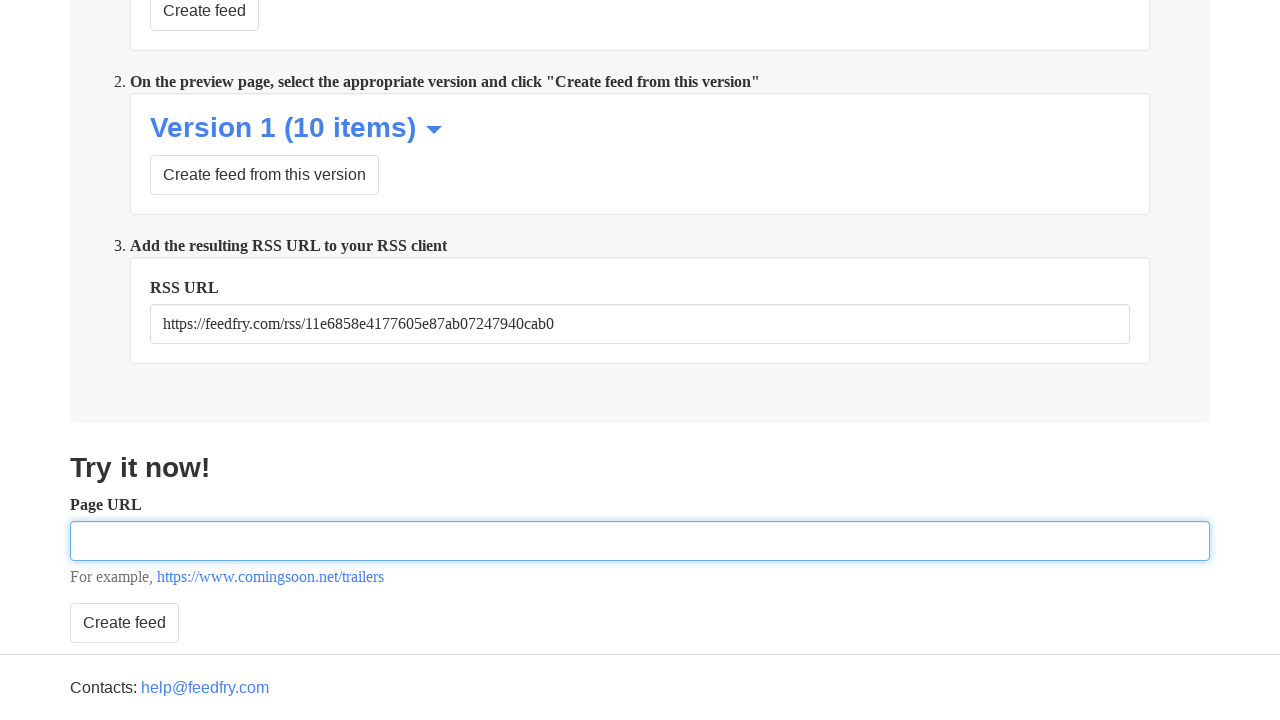

Typed target URL into the input field on form[action="/preview"] >> input#url
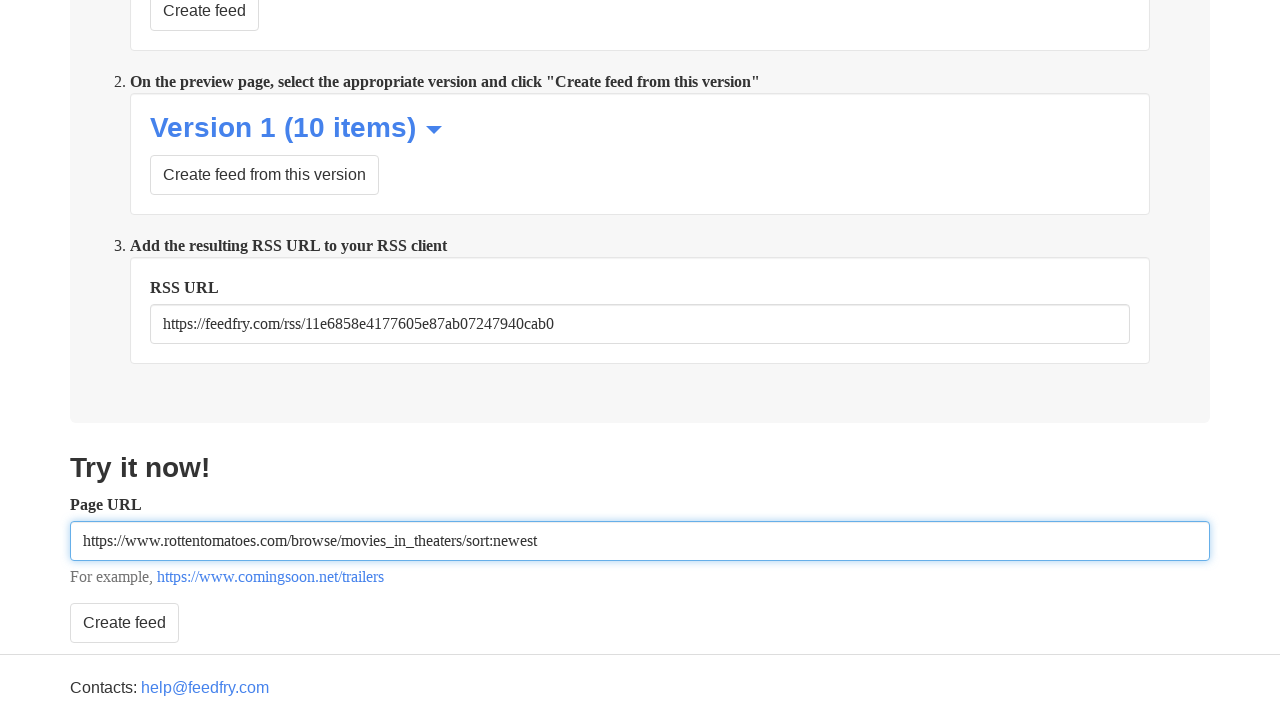

Pressed Enter to submit the URL on form[action="/preview"] >> input#url
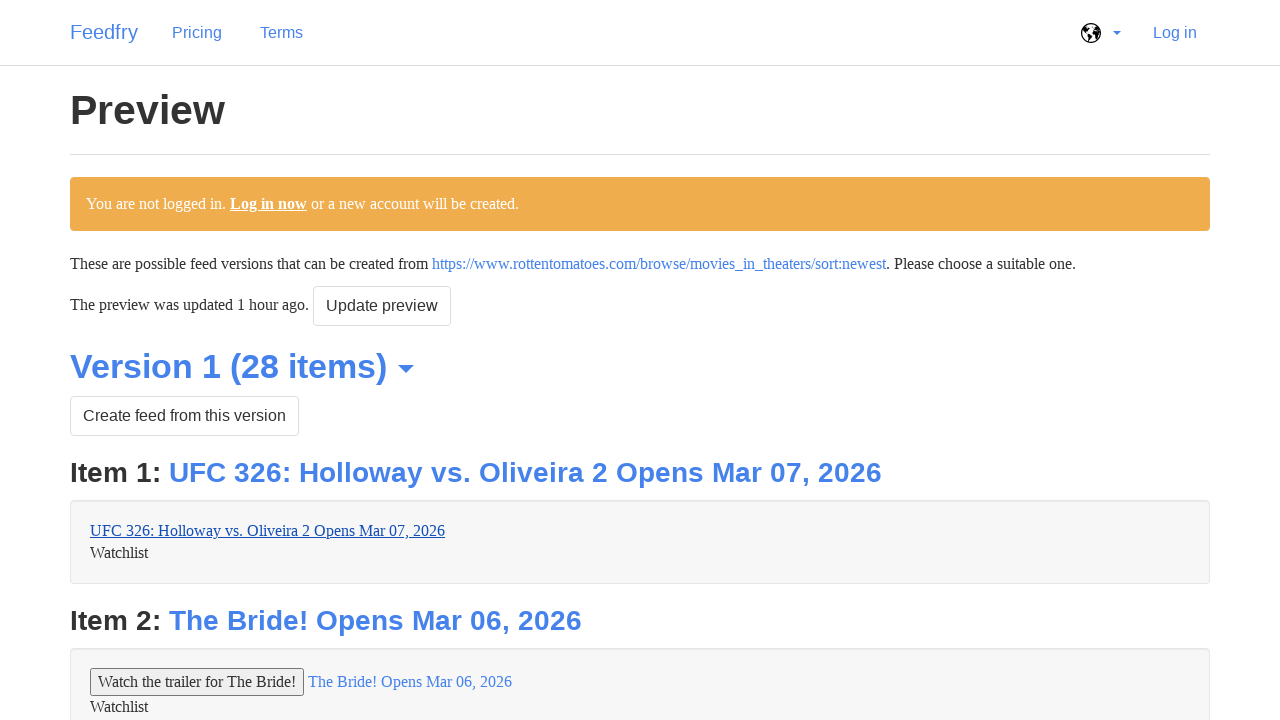

Waited 2 seconds for form processing
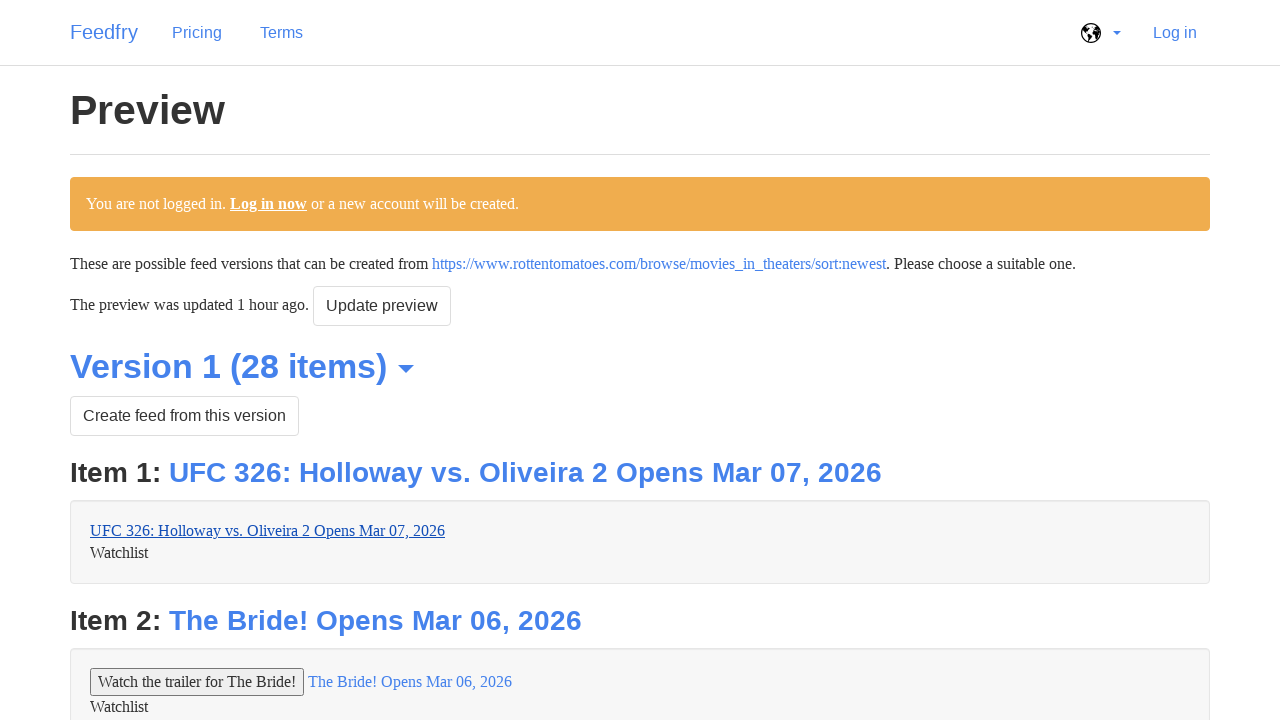

Clicked the second submit button in the form at (184, 361) on form[action="/preview"] >> button[type='submit'] >> nth=1
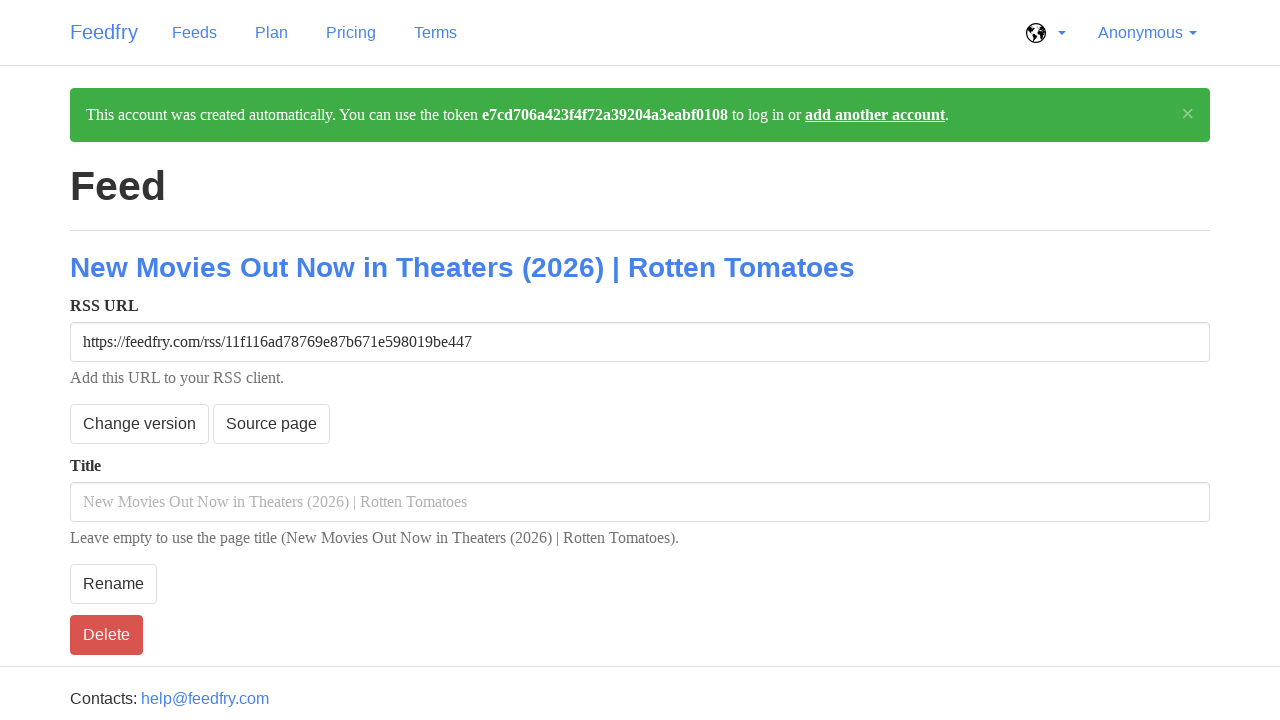

Waited 3 seconds for results to load
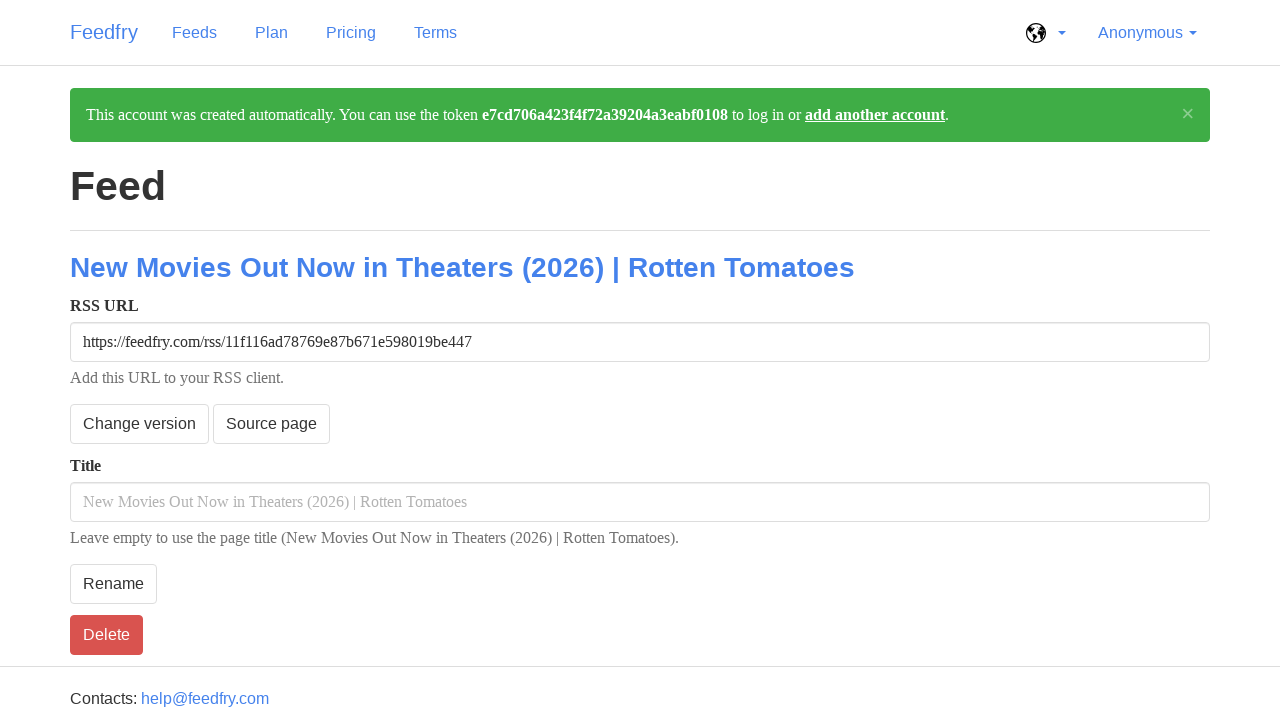

Located the Version 1 button
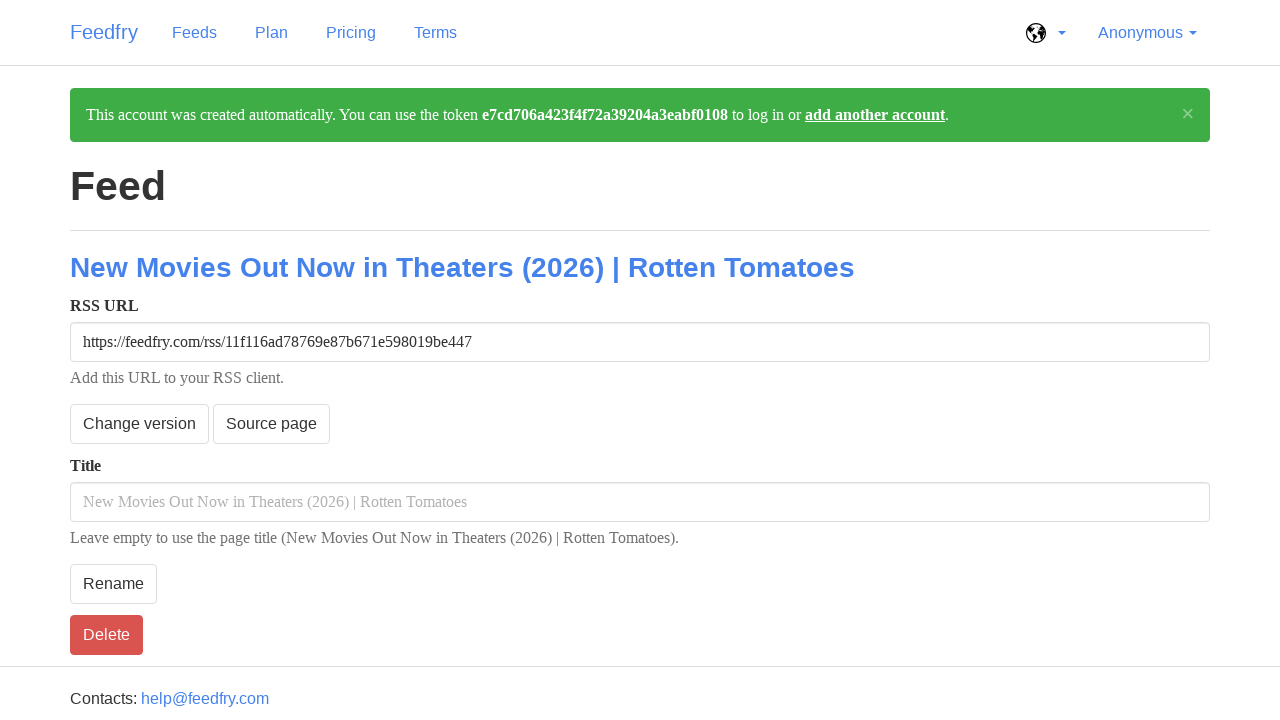

Version 1 button not available, skipped
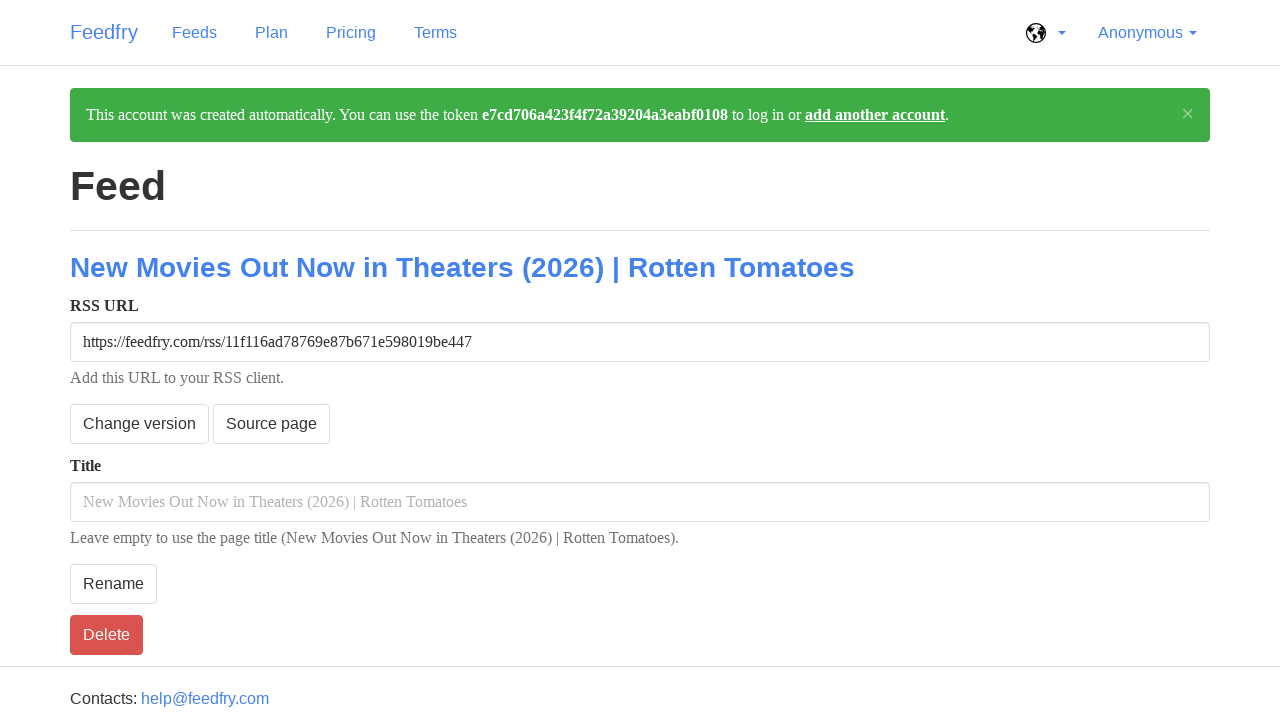

RSS feed URL input field loaded
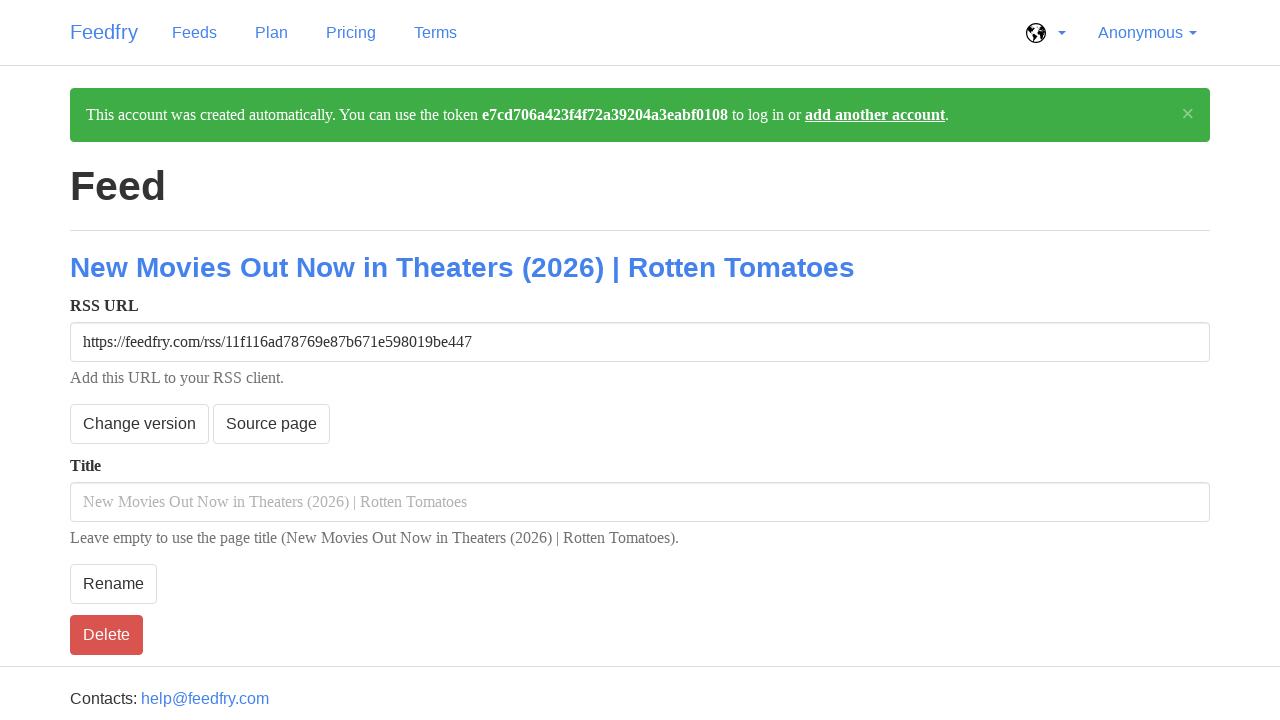

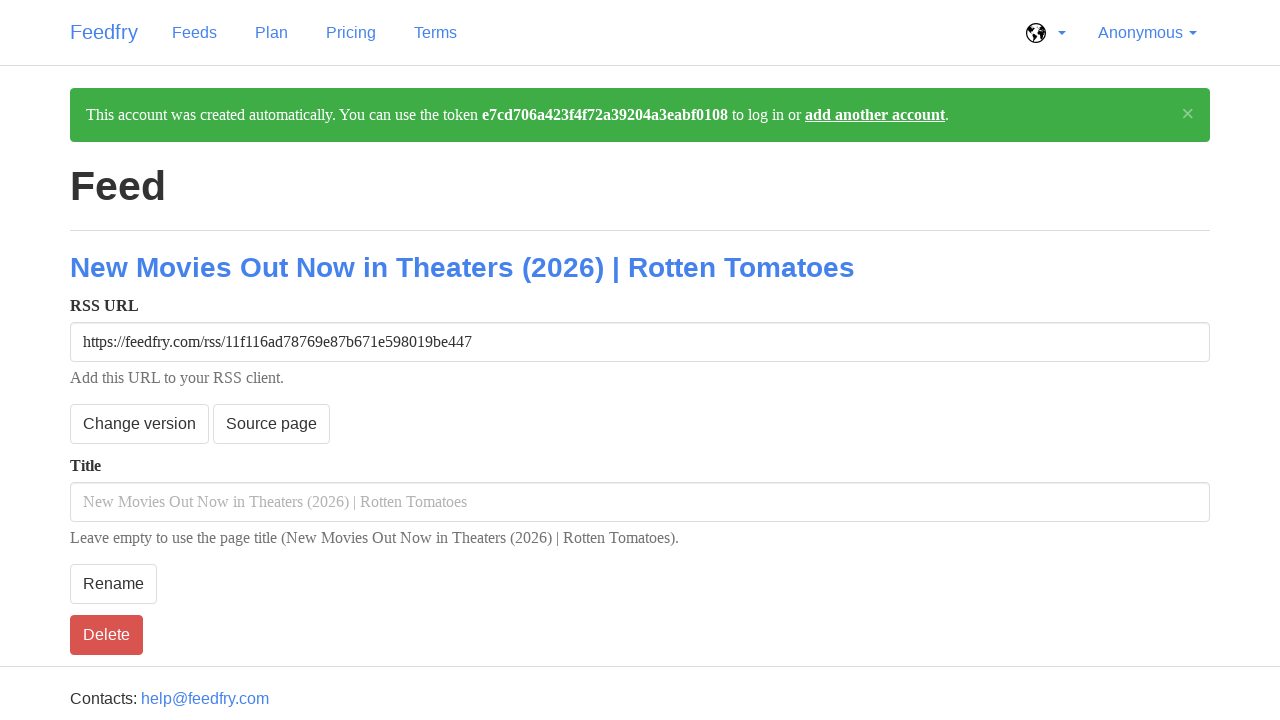